Tests login with invalid credentials and verifies error message is displayed

Starting URL: https://the-internet.herokuapp.com/login

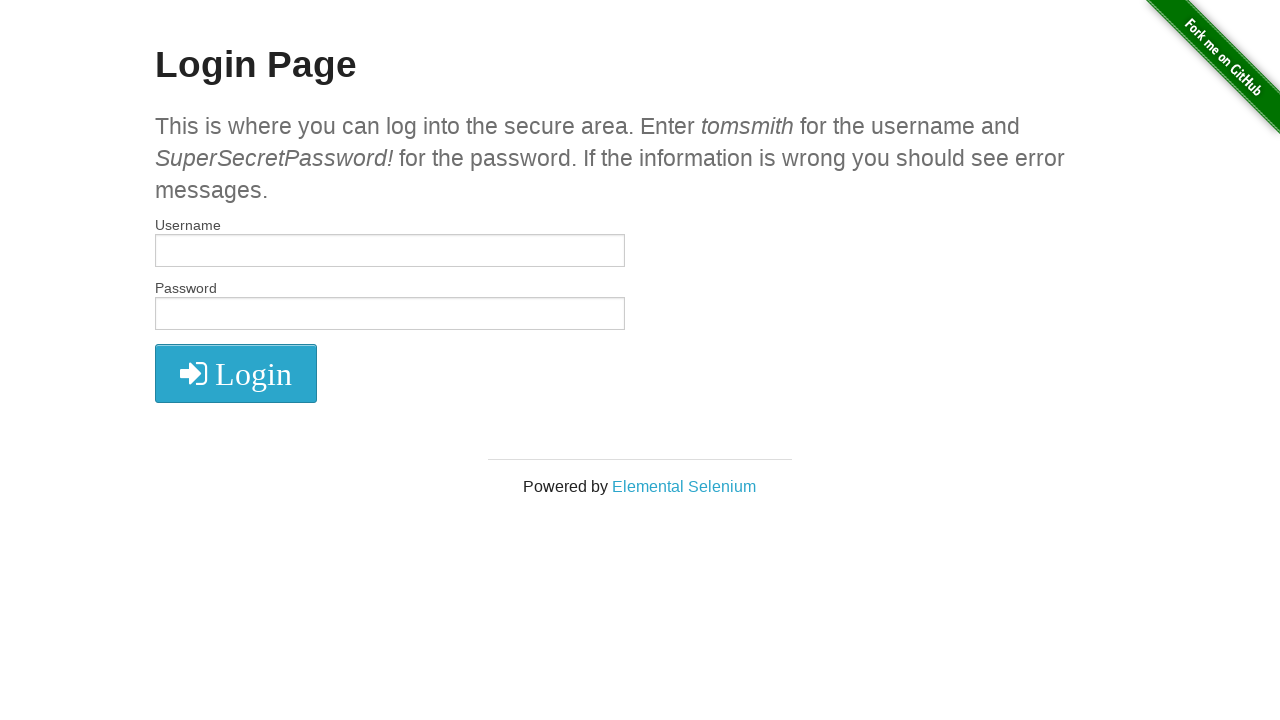

Filled username field with invalid credentials 'invaliduser123' on #username
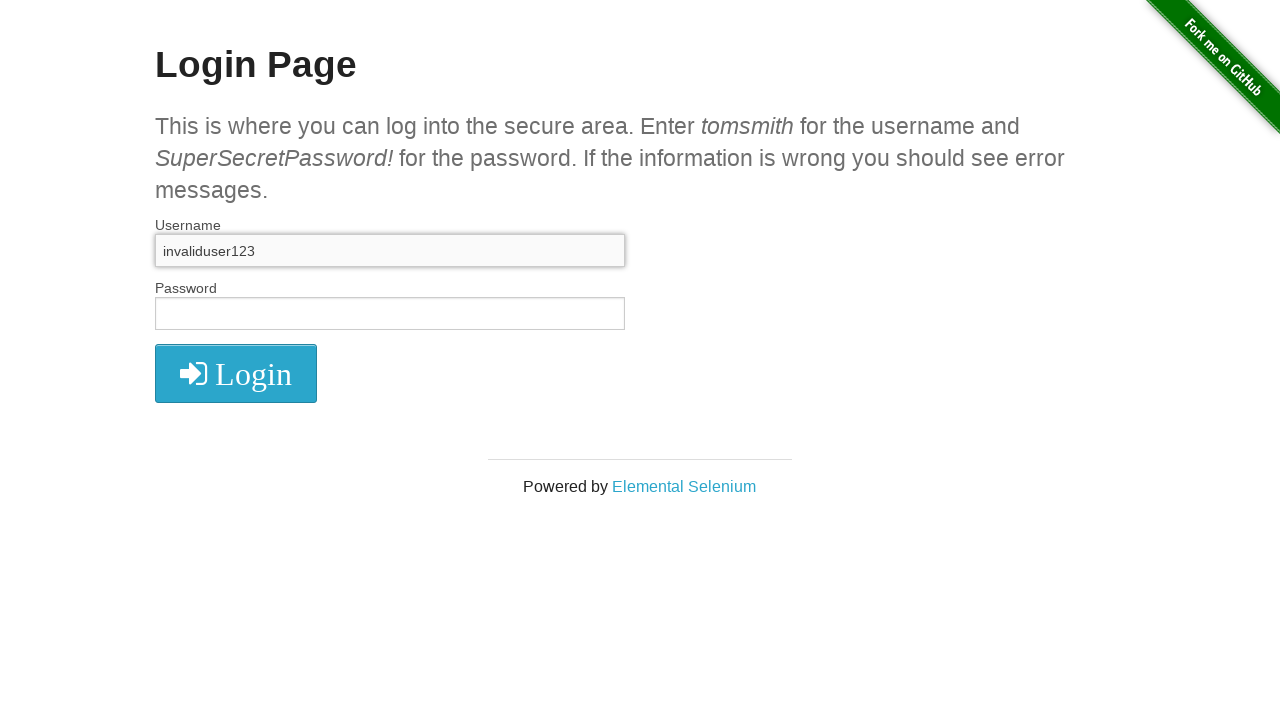

Filled password field with 'SuperSecretPassword!' on #password
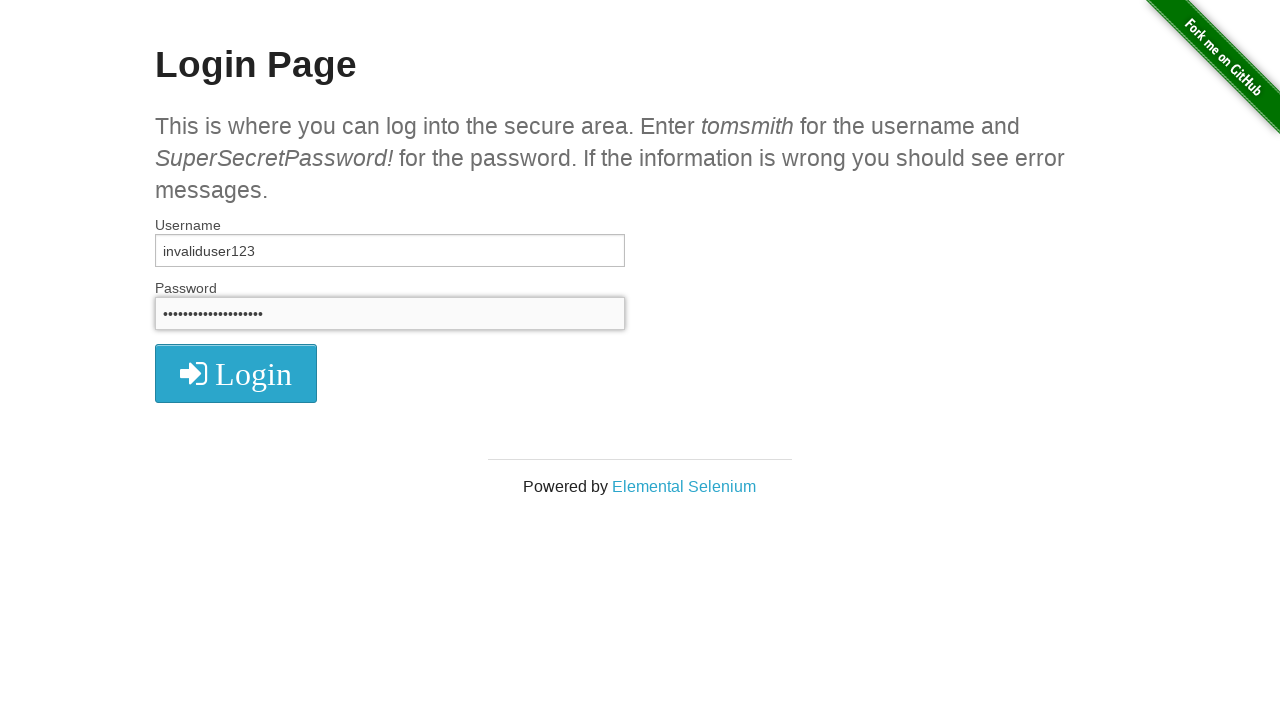

Clicked login button at (236, 373) on .radius
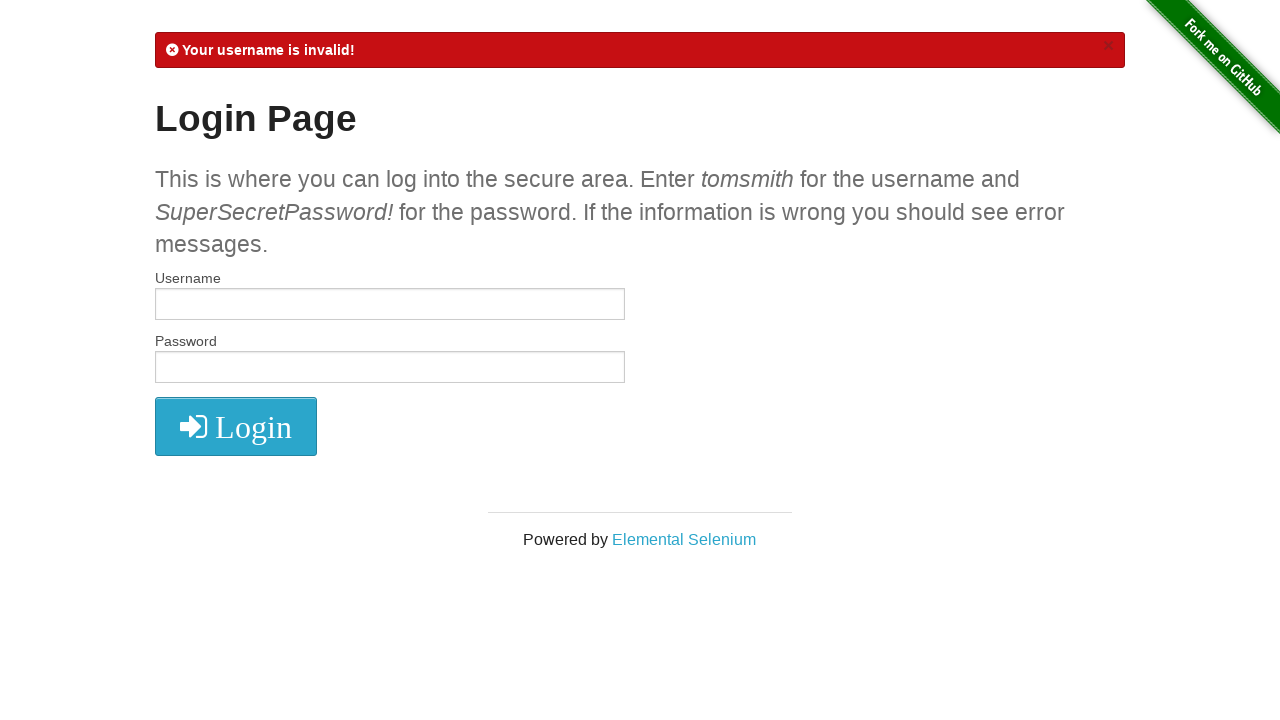

Error message displayed after failed login attempt
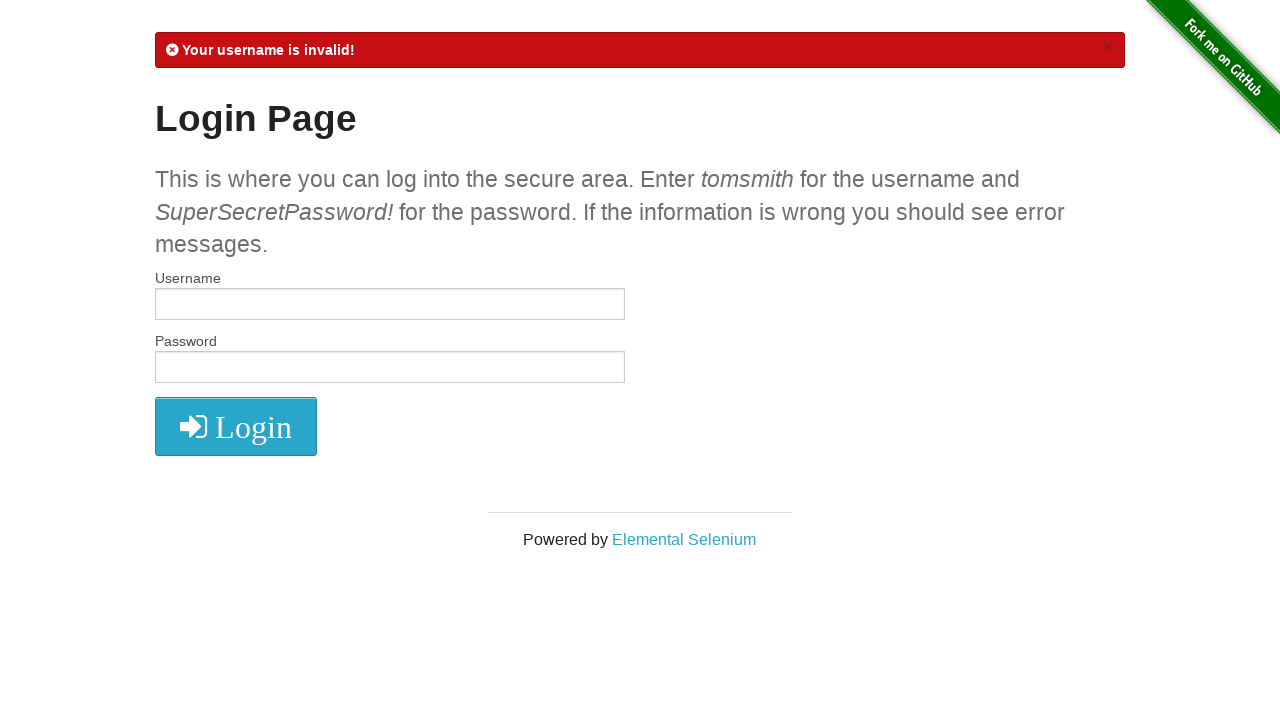

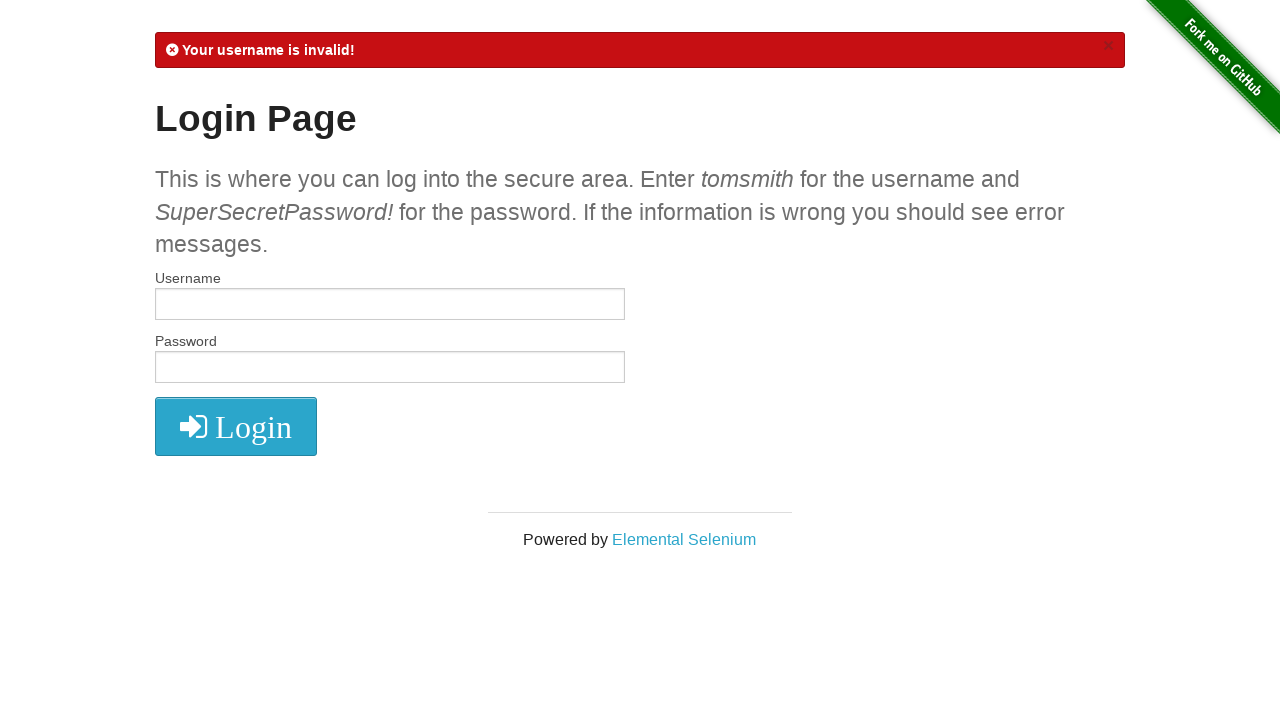